Tests removing an item from the basket

Starting URL: http://practice.automationtesting.in/

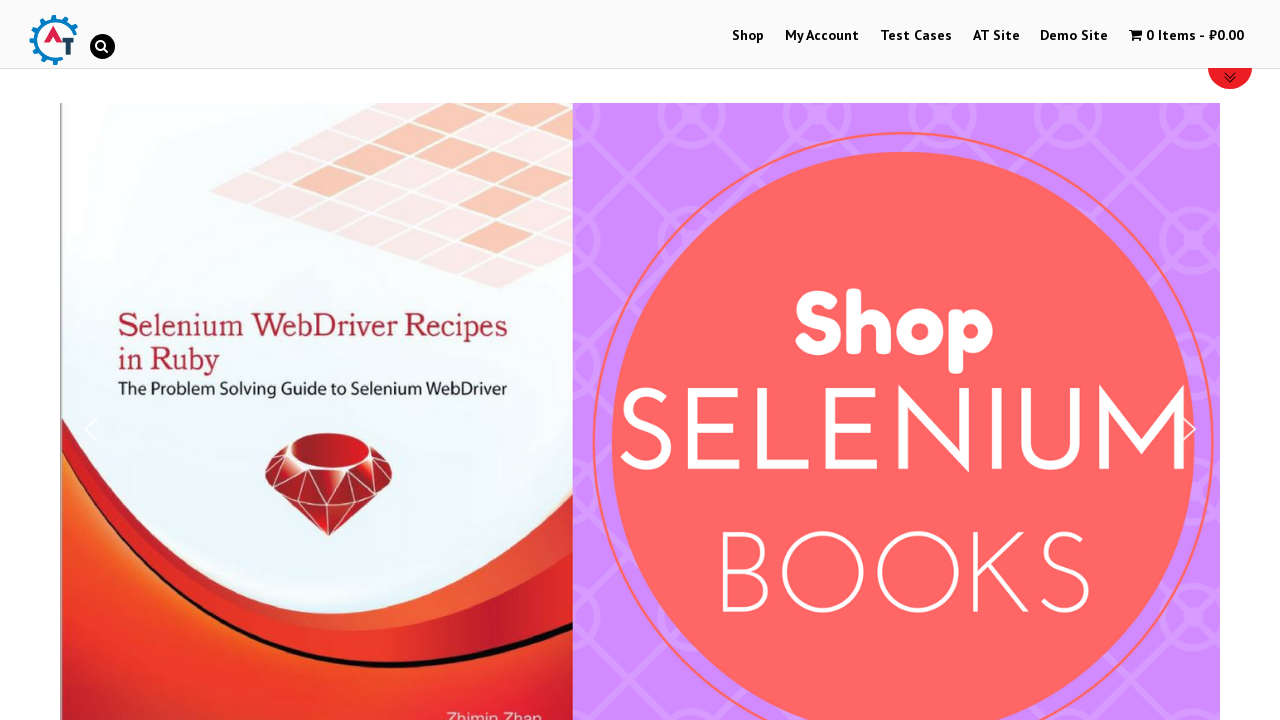

Clicked Shop menu link at (748, 36) on a:text('Shop')
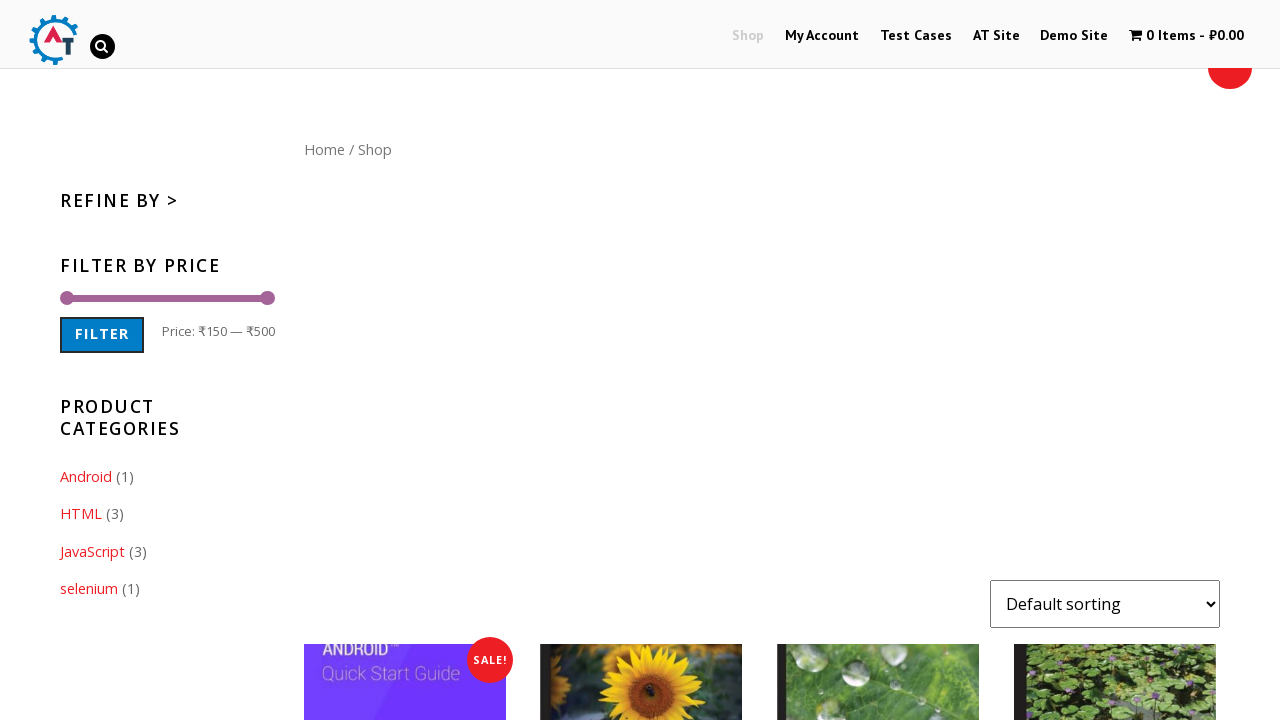

Clicked Home menu button at (324, 149) on a:text('Home')
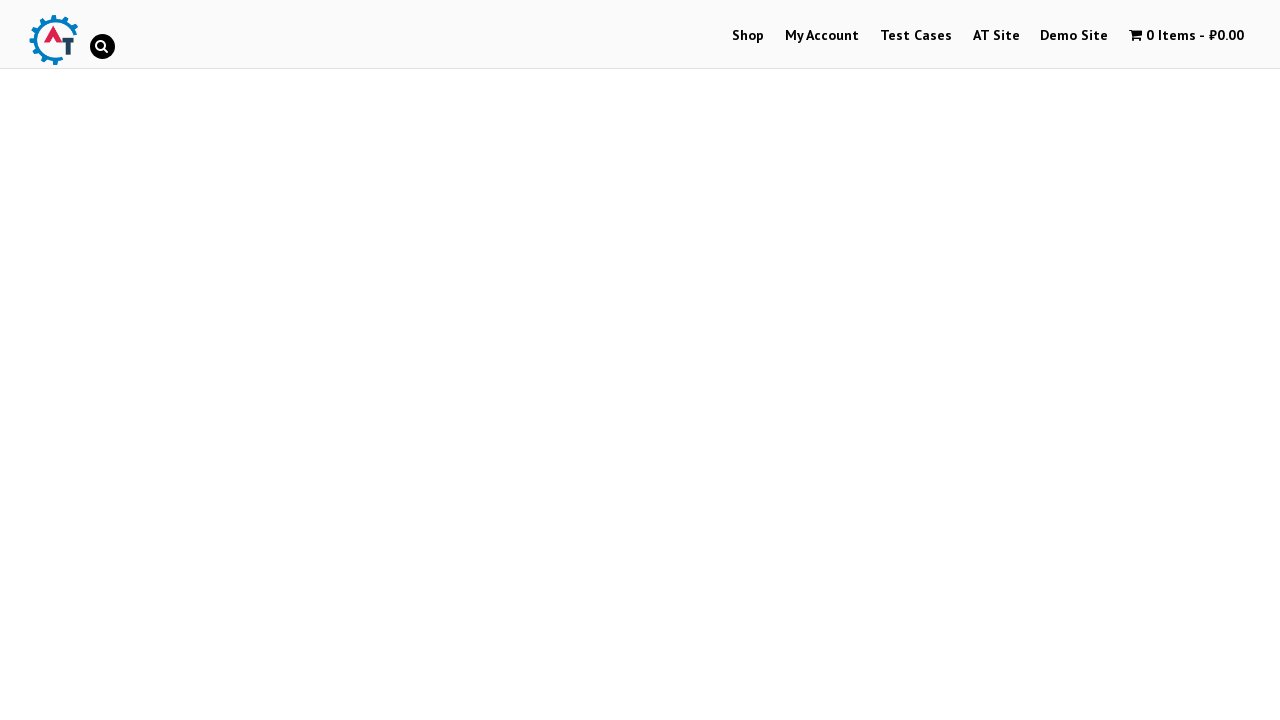

Clicked third product image (Mastering JavaScript) at (1039, 539) on img[title='Mastering JavaScript']
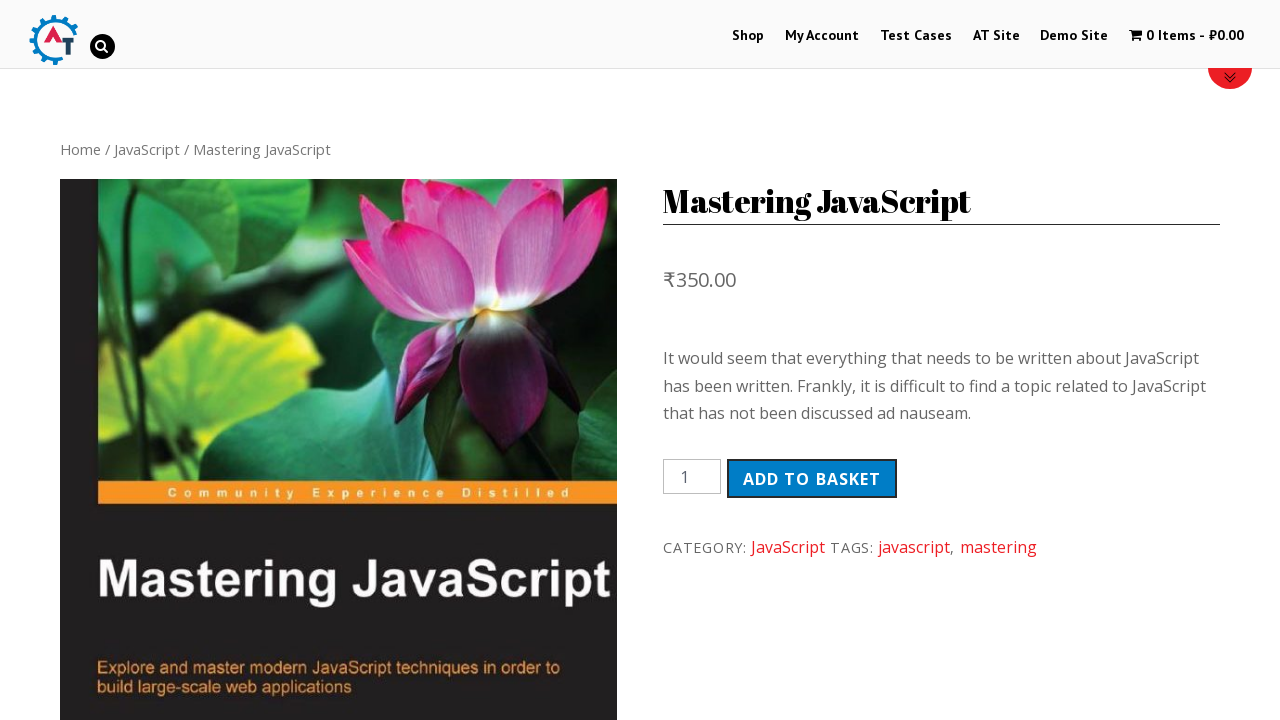

Set product quantity to 2 on .quantity input
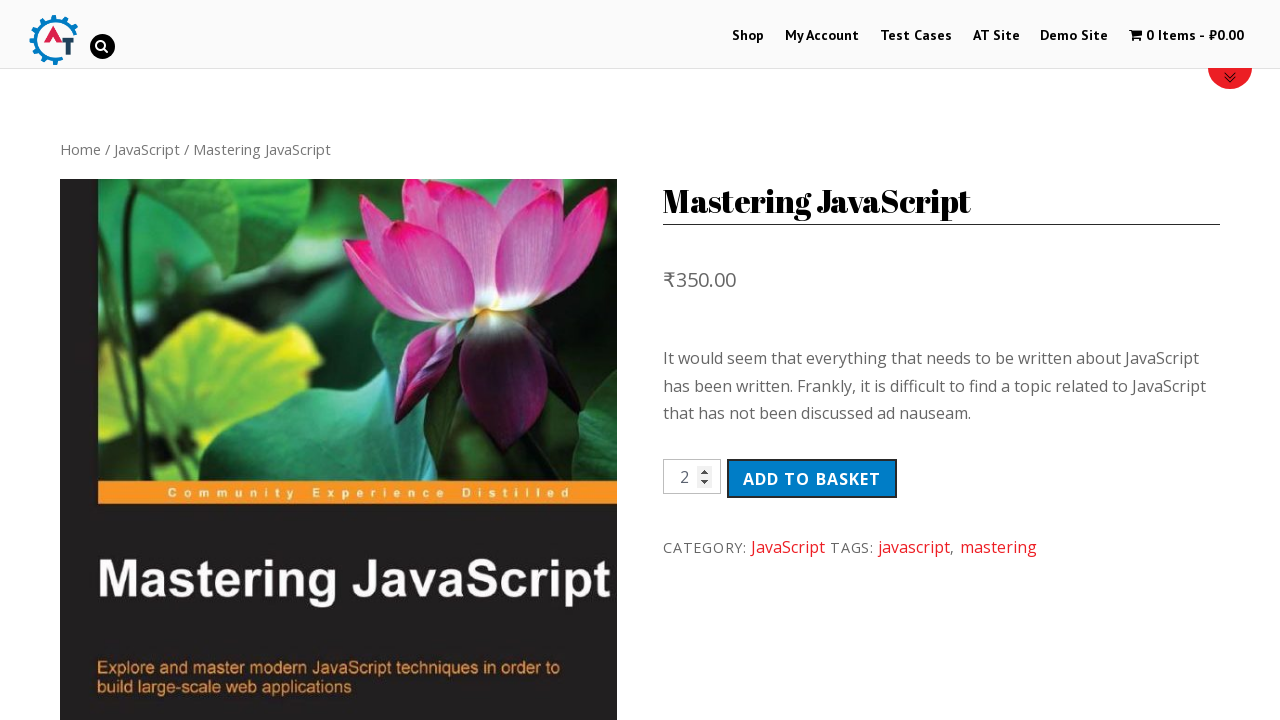

Clicked Add to Basket button at (812, 479) on button[type='submit']
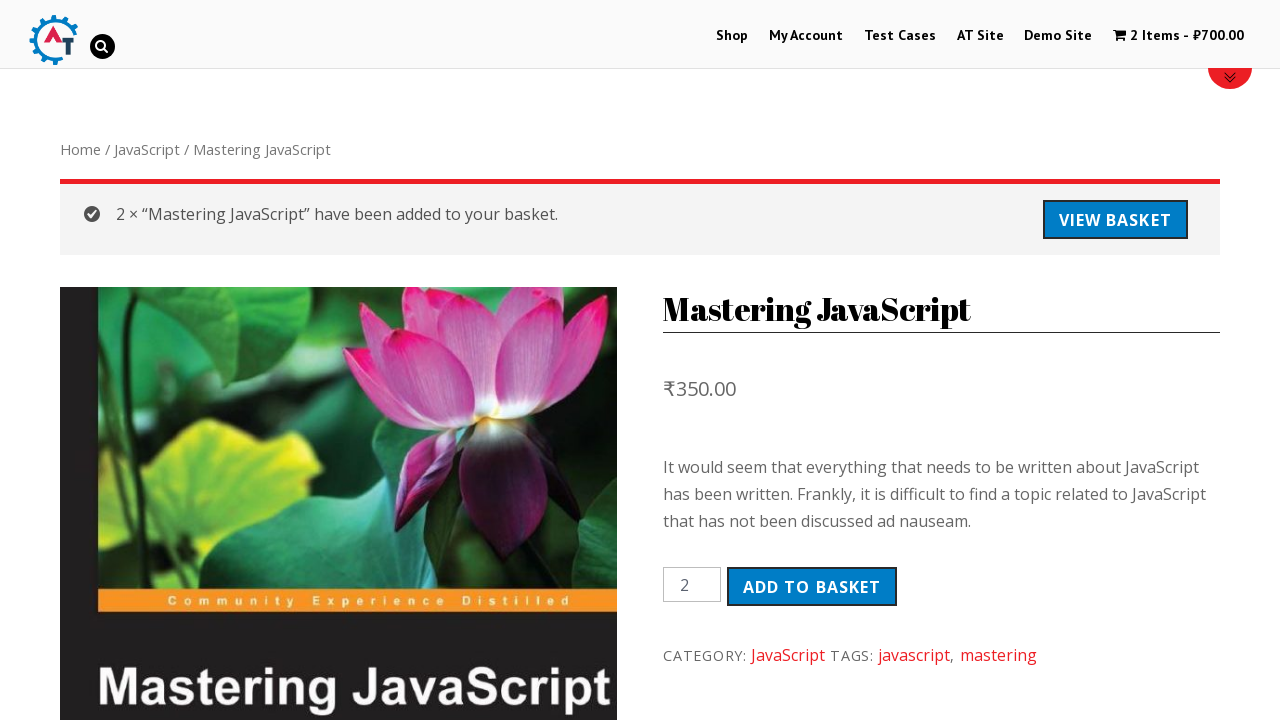

Clicked on basket/cart menu at (1178, 36) on .wpmenucart-contents
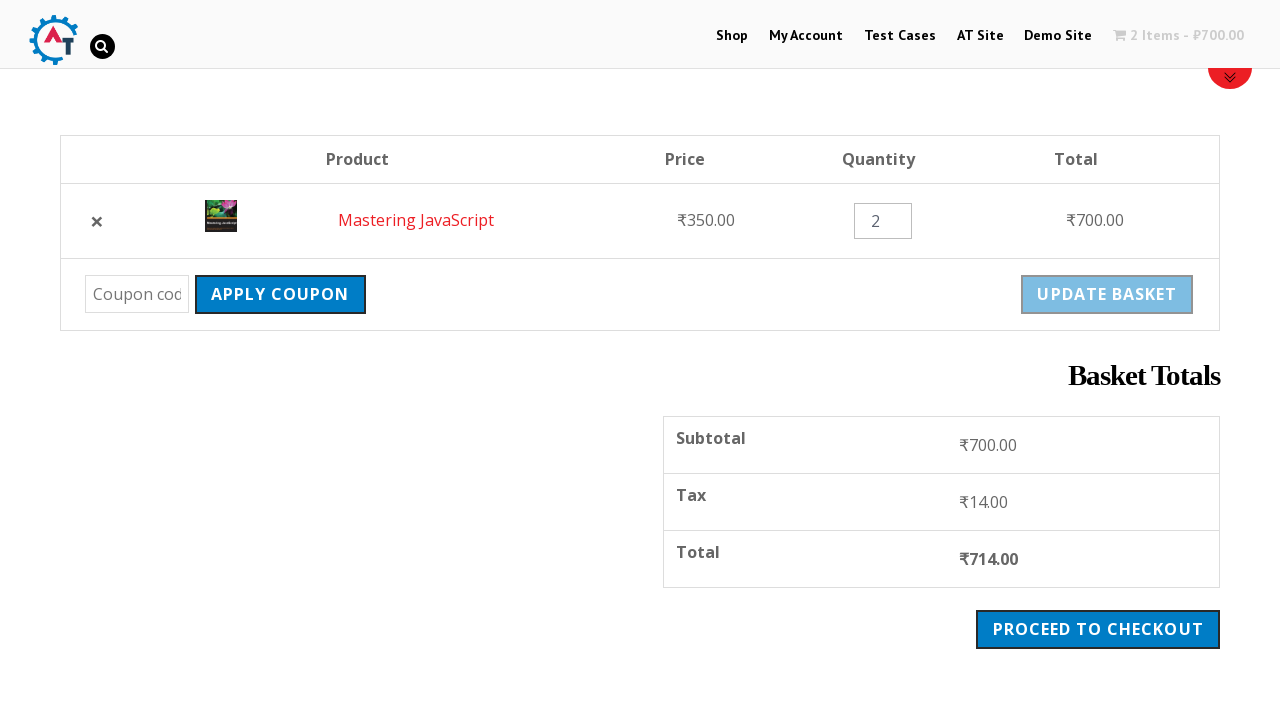

Clicked remove item link at (97, 221) on a:text('×')
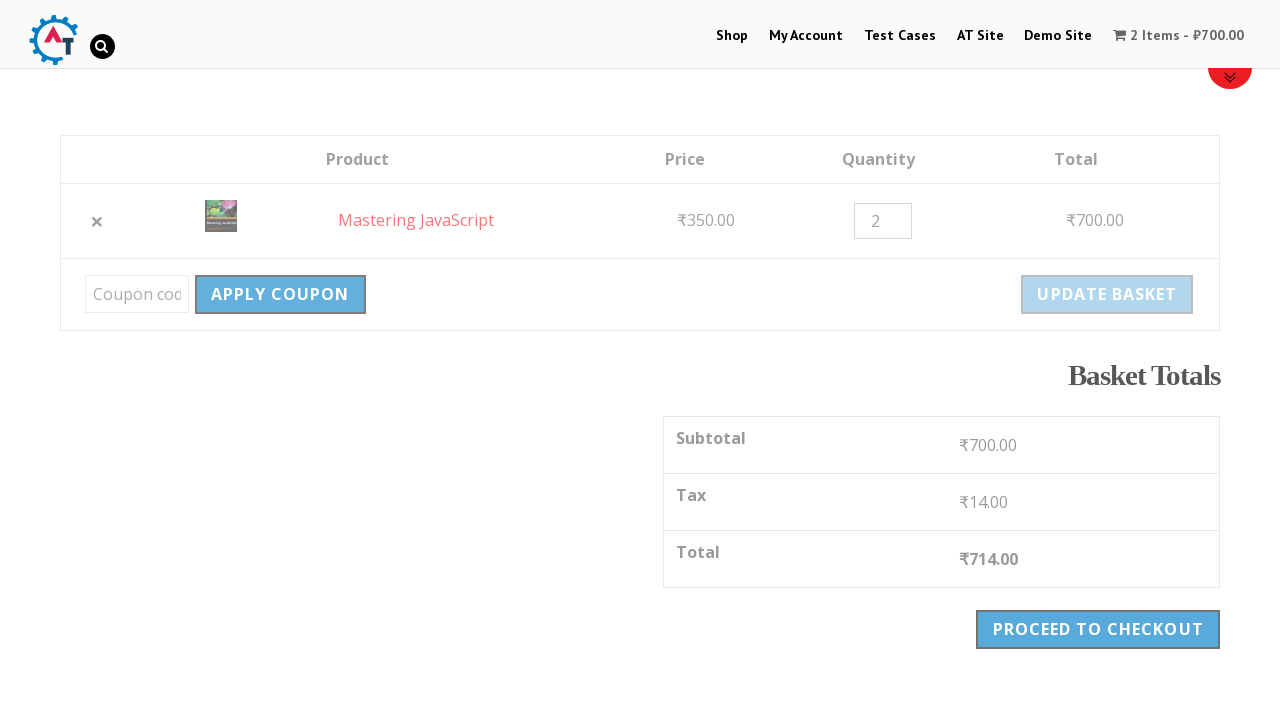

Removal message appeared confirming item was removed from basket
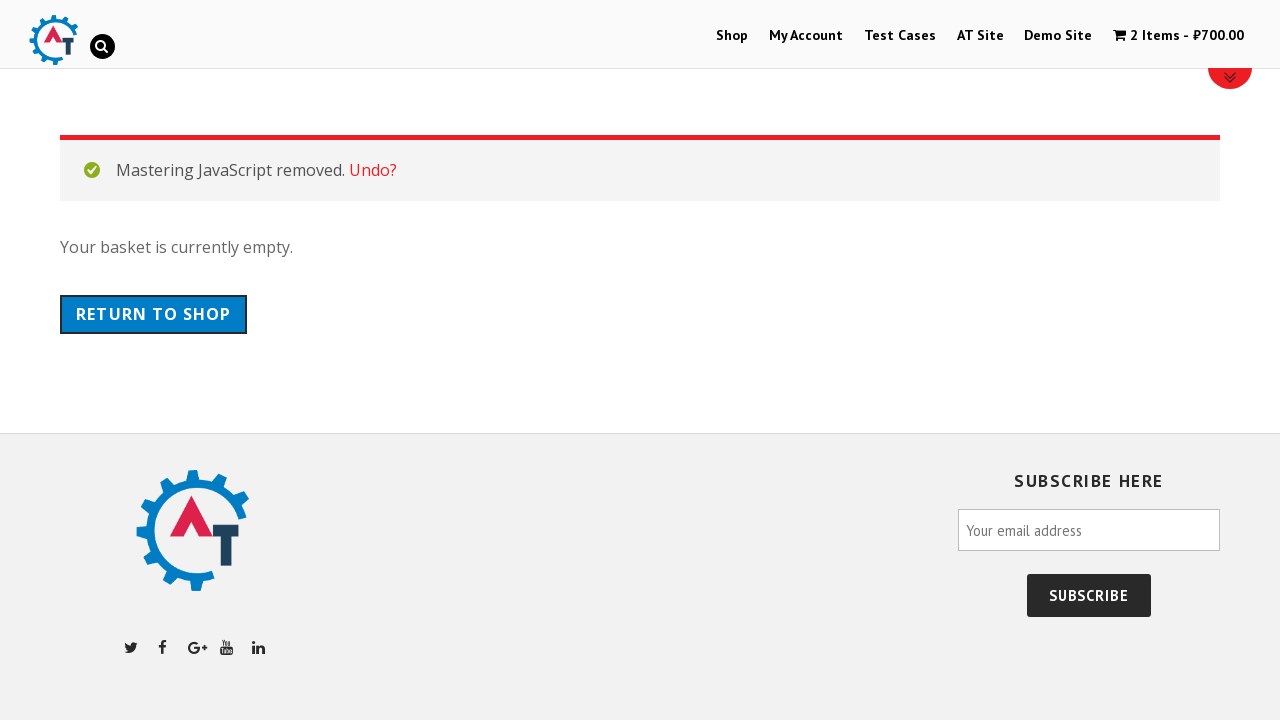

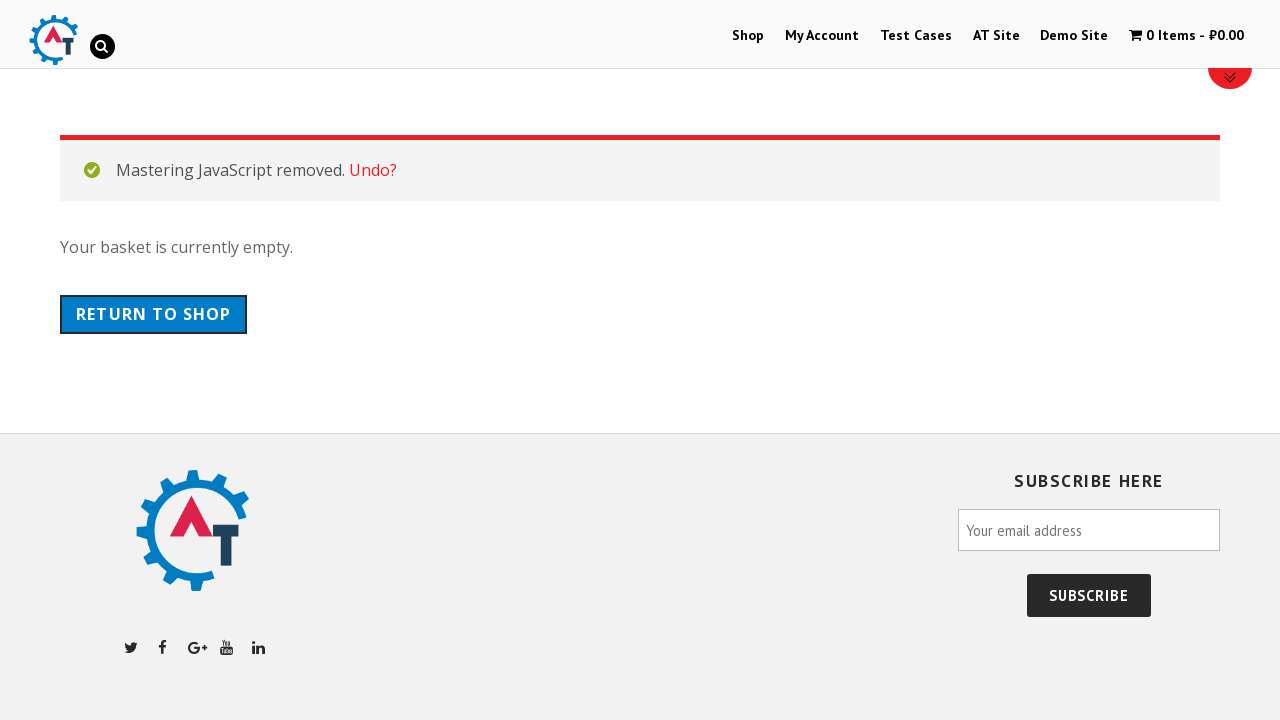